Tests JavaScript confirmation alert functionality by clicking a button that triggers an alert, then accepting the alert dialog.

Starting URL: http://www.tizag.com/javascriptT/javascriptalert.php

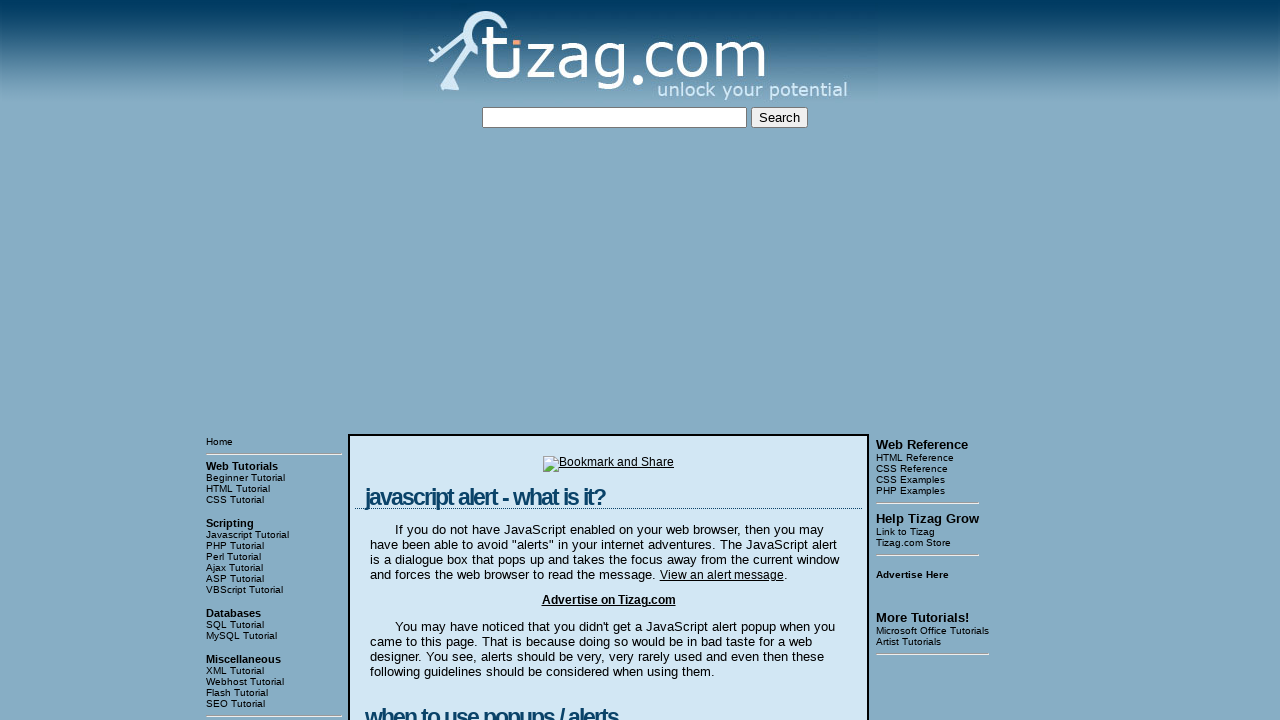

Registered dialog handler to accept confirmation alerts
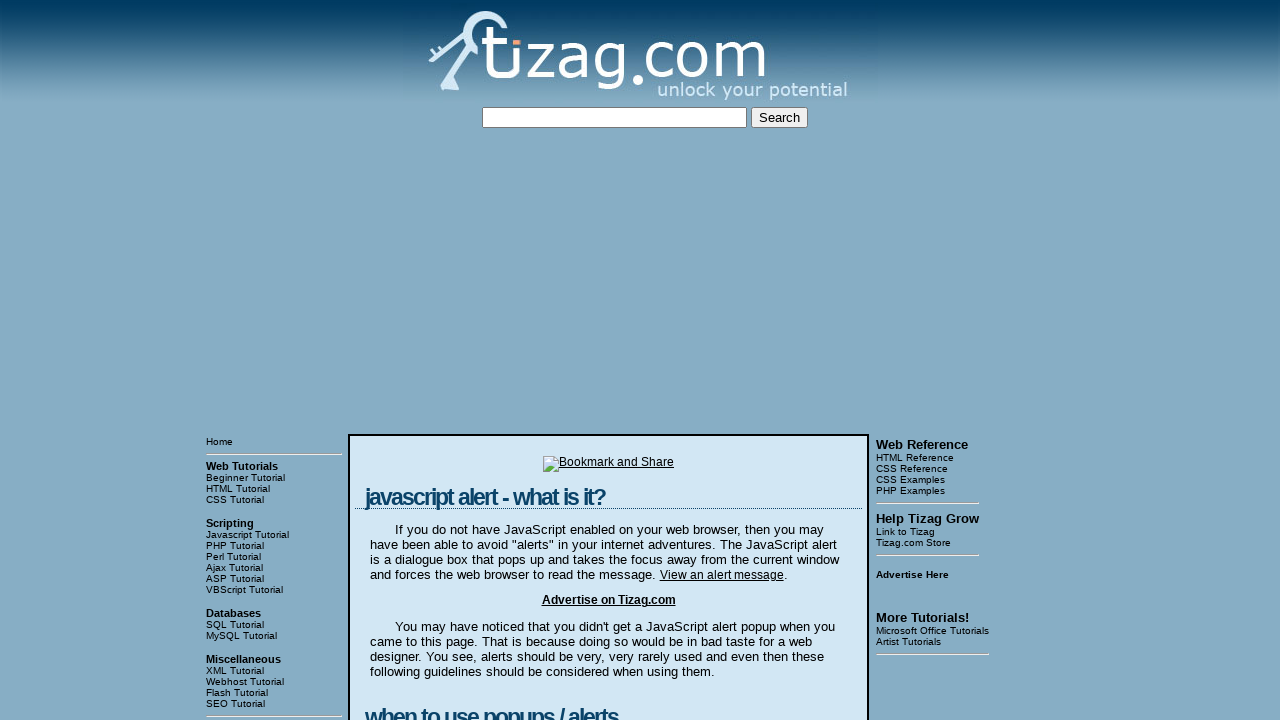

Clicked the Confirmation Alert button at (428, 361) on input[value='Confirmation Alert']
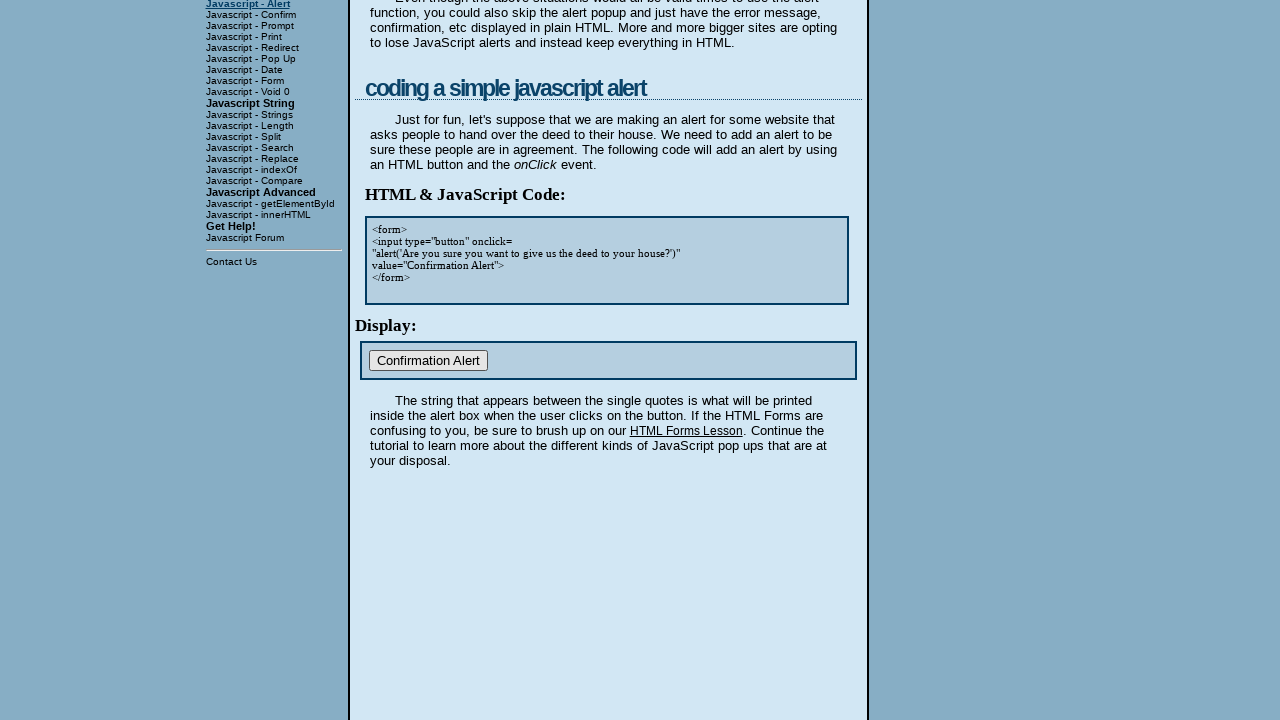

Waited for dialog to be processed
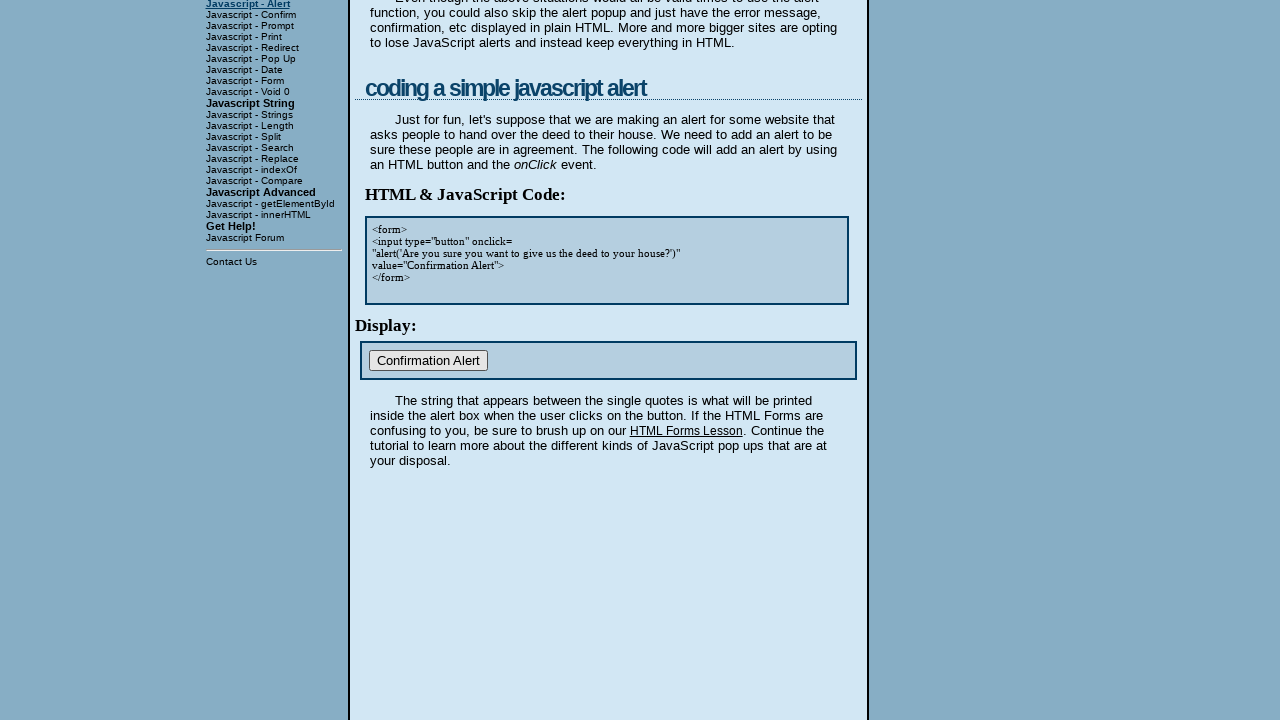

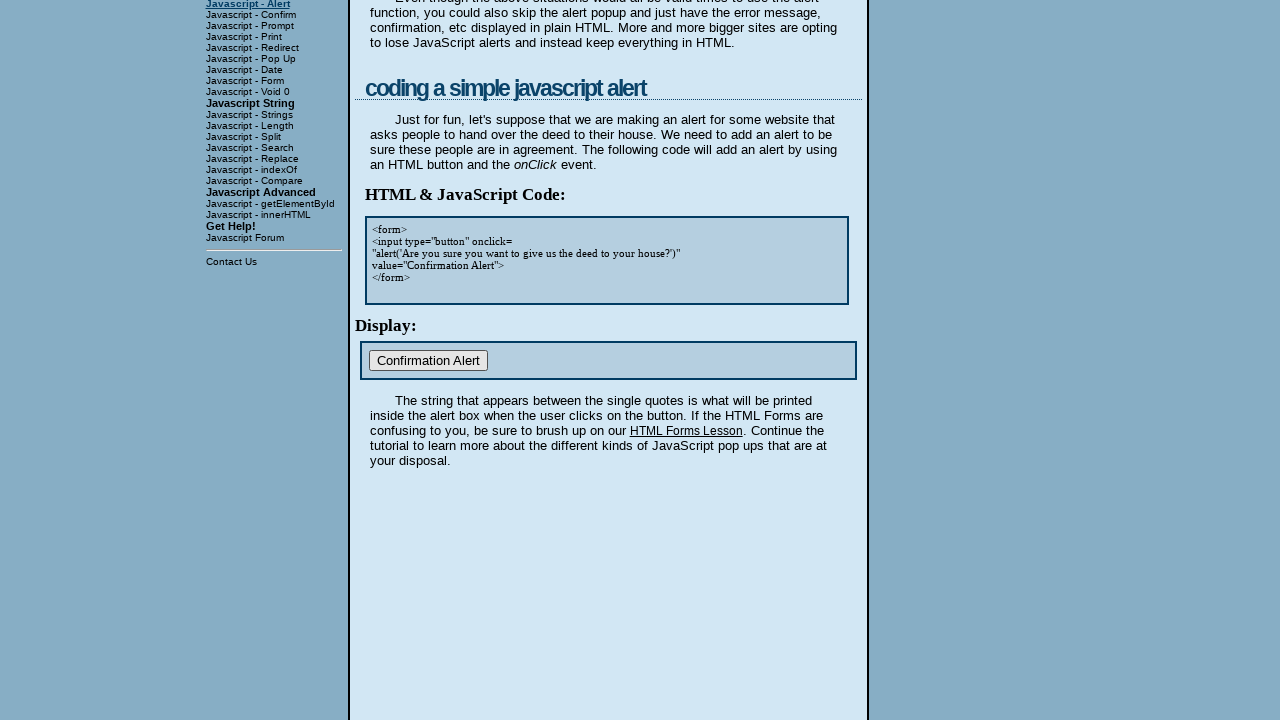